Tests dynamic loading by clicking start button and waiting for hidden element to become visible with "Hello World!" text

Starting URL: http://the-internet.herokuapp.com/dynamic_loading/1

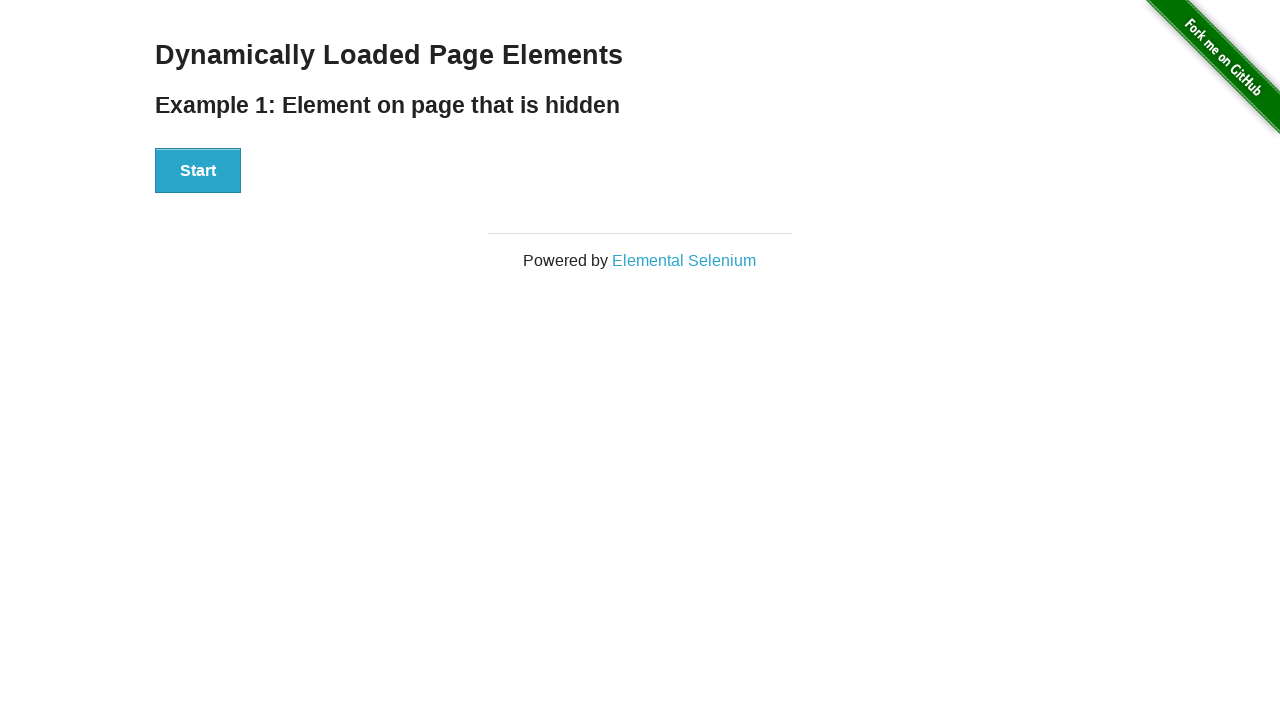

Clicked start button to trigger dynamic loading at (198, 171) on xpath=//div[@id='start']/button
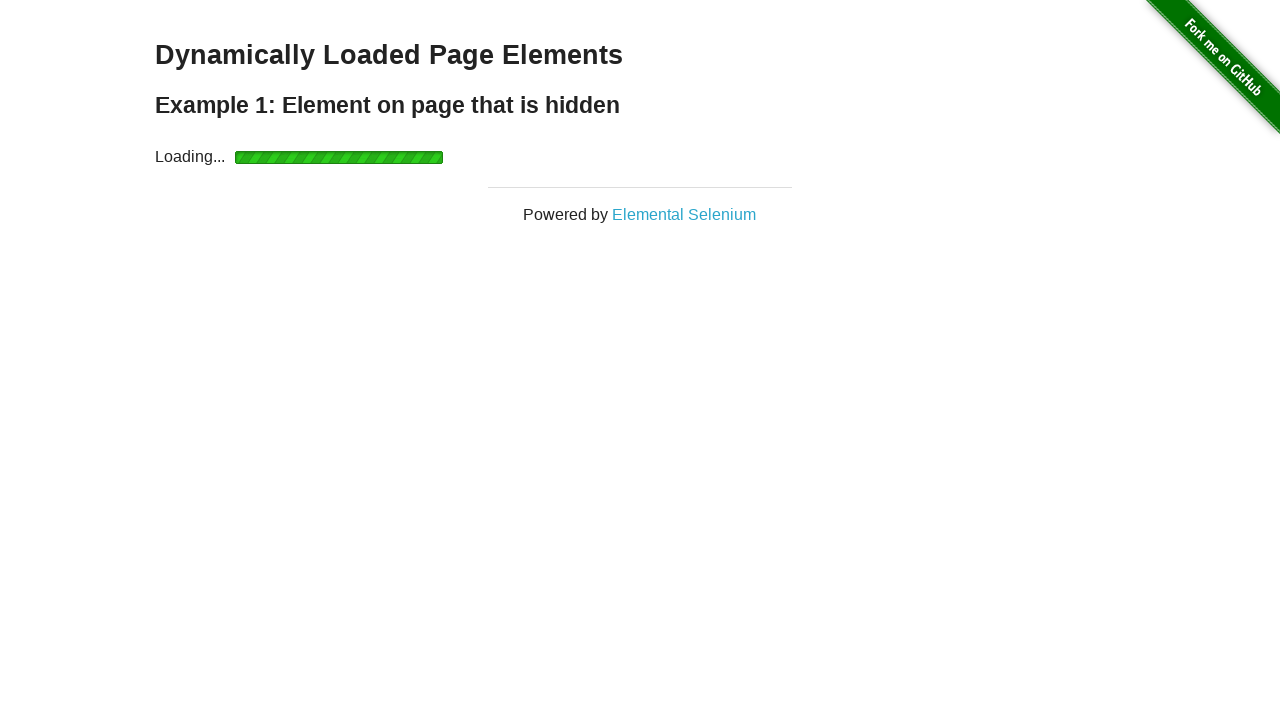

Waited for finish element to become visible
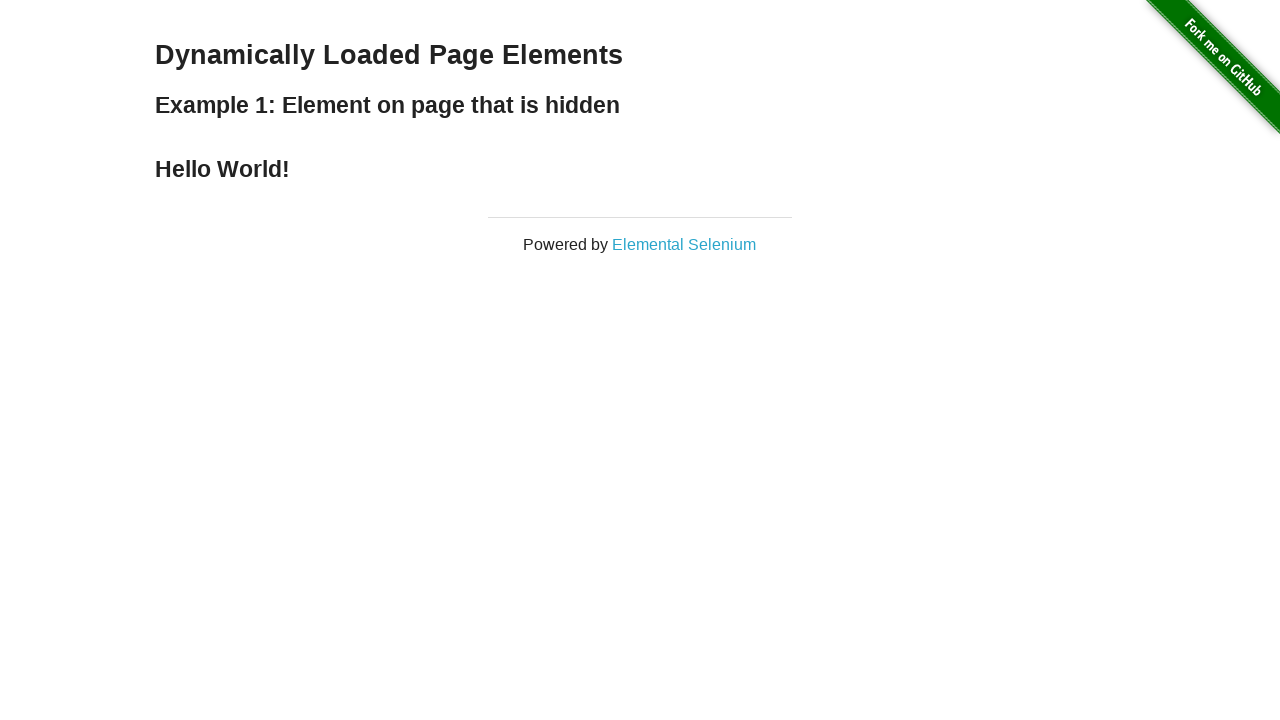

Located finish element
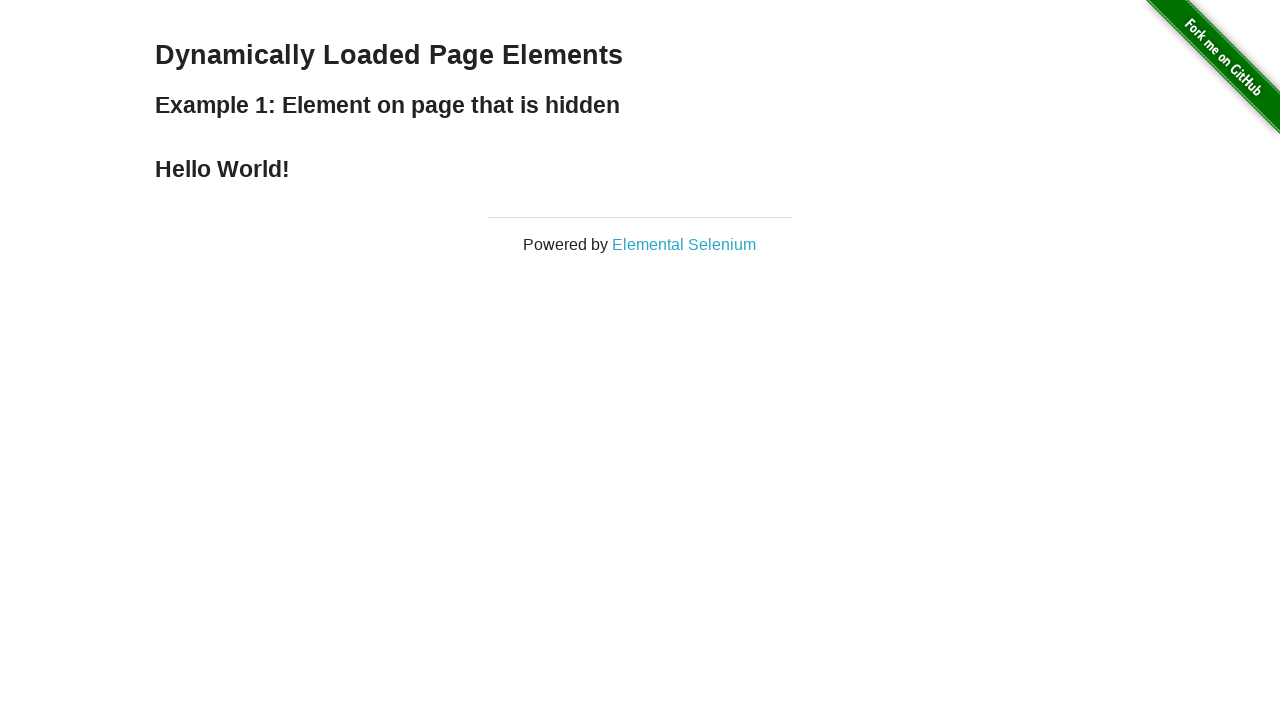

Verified 'Hello World!' text is present in finish element
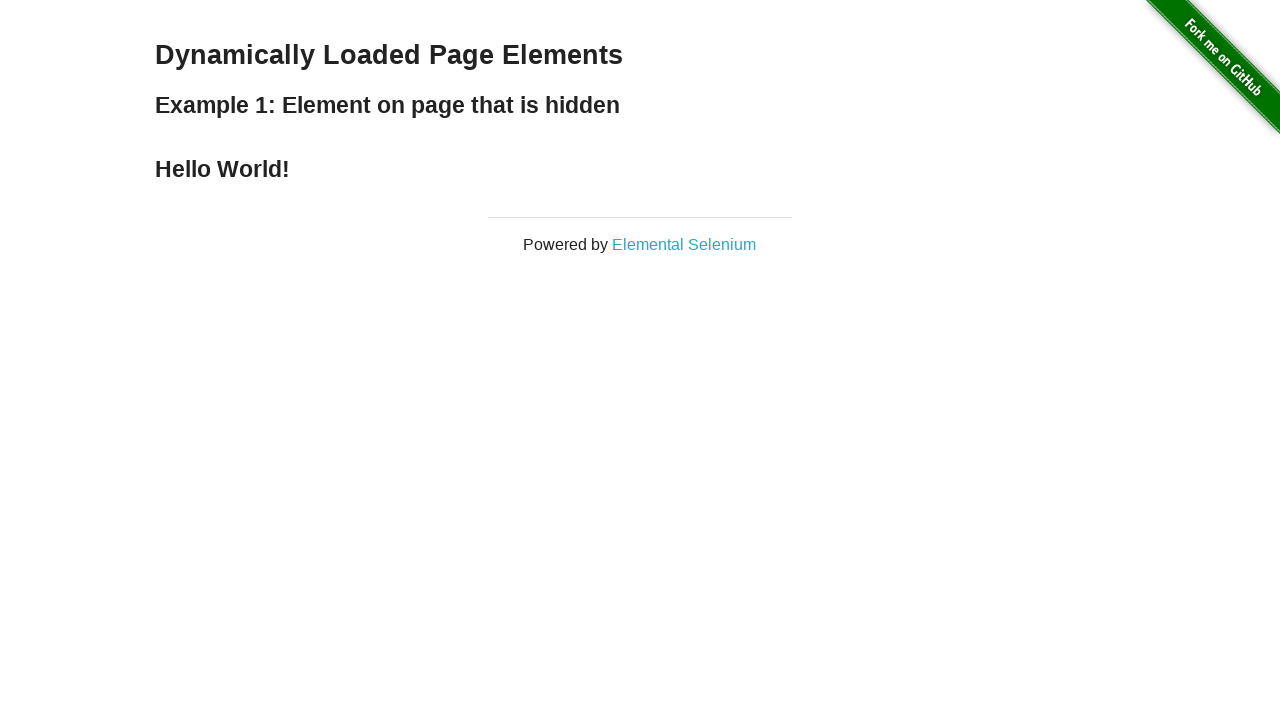

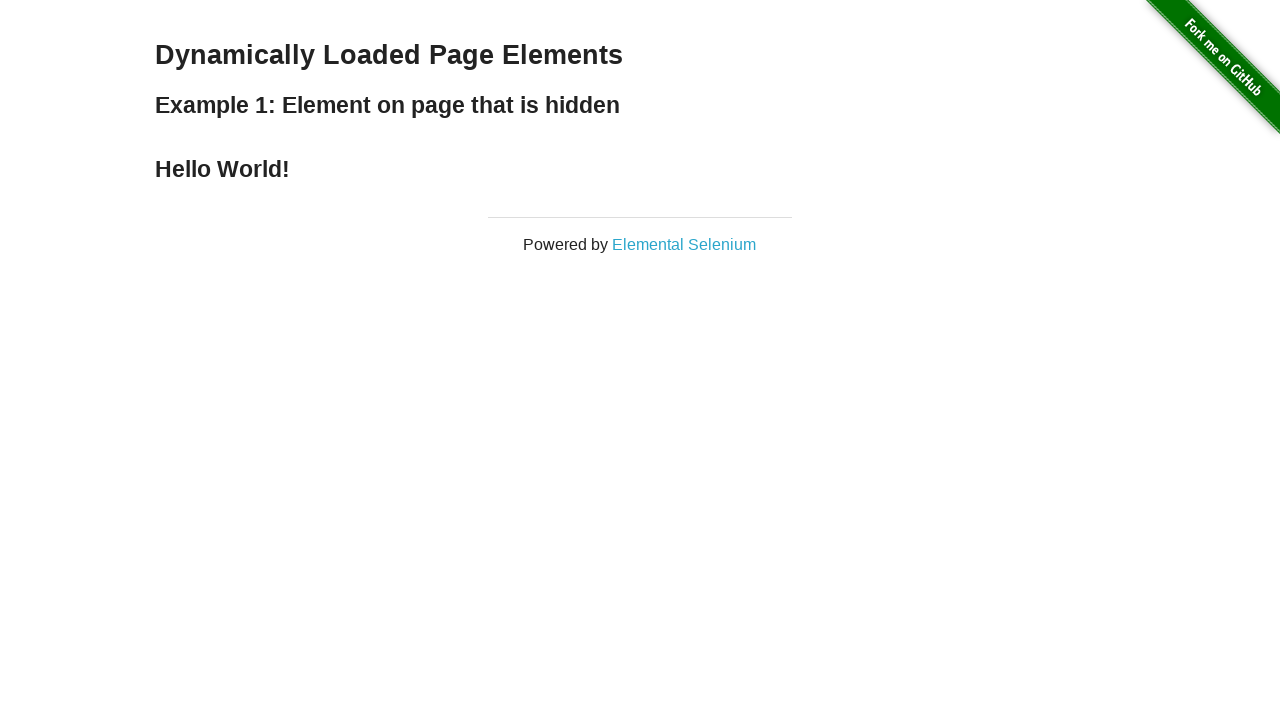